Opens the OrangeHRM demo website and waits for the page to load. This is a minimal browser automation test that verifies the site is accessible.

Starting URL: https://opensource-demo.orangehrmlive.com/

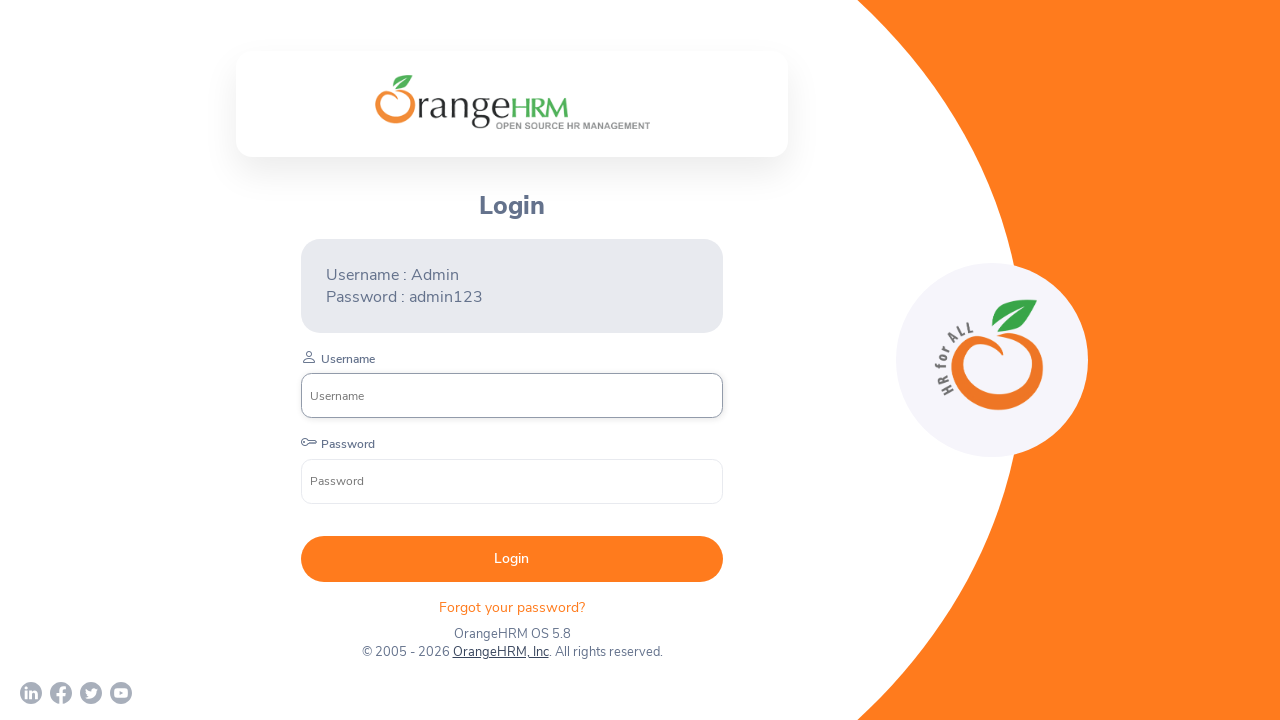

Navigated to OrangeHRM demo website
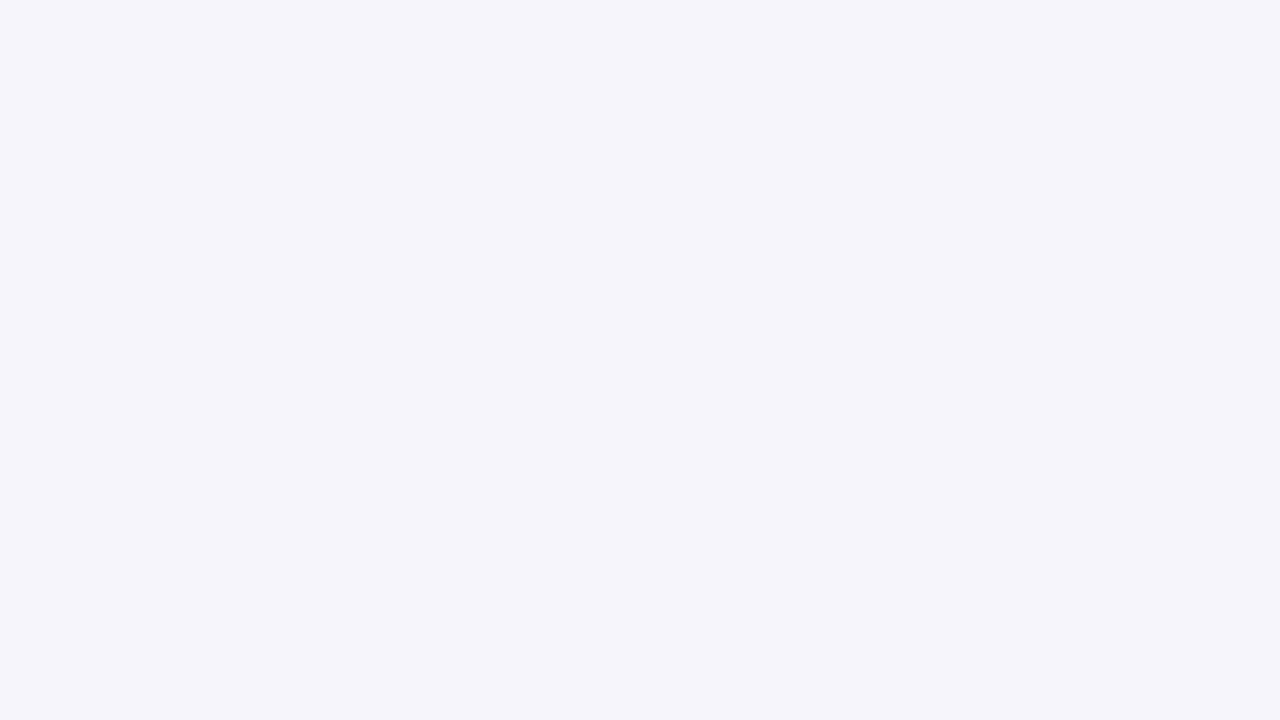

Page fully loaded - DOM content ready
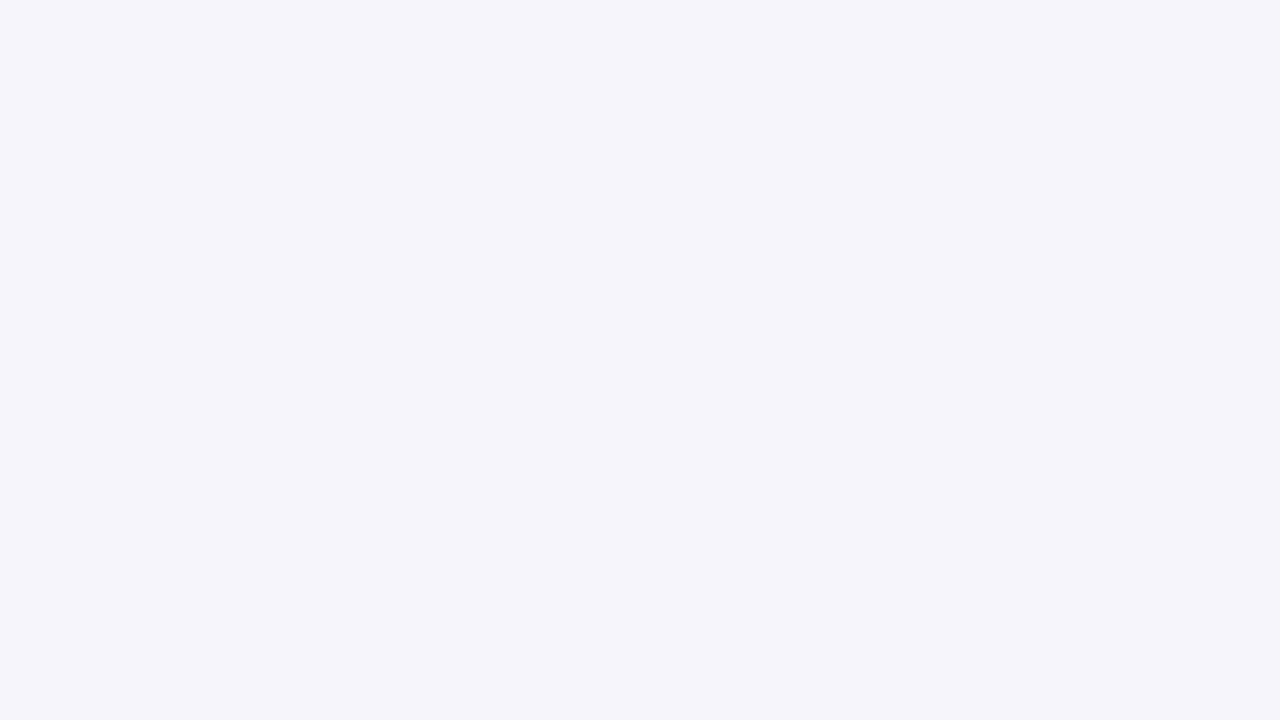

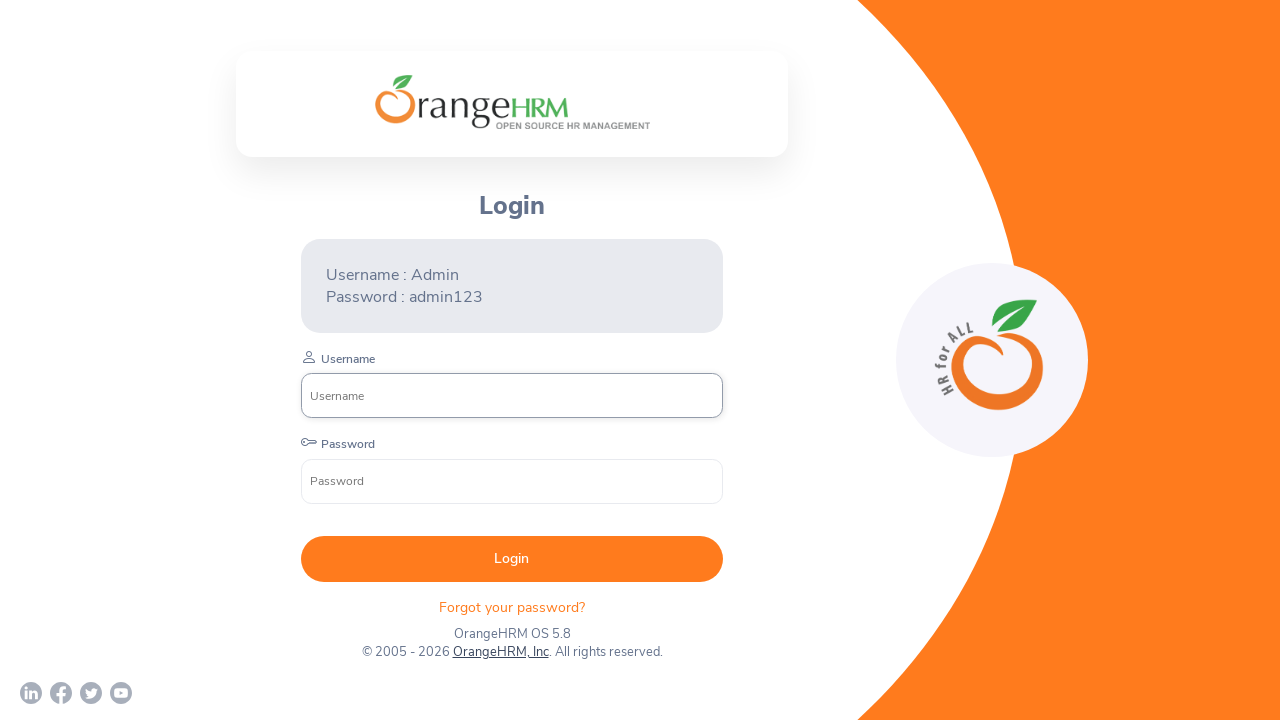